Tests radio button interaction on a custom forms page by locating all radio buttons with name 'bordertype' and clicking through each one

Starting URL: http://www.echoecho.com/toolcustomforms.htm

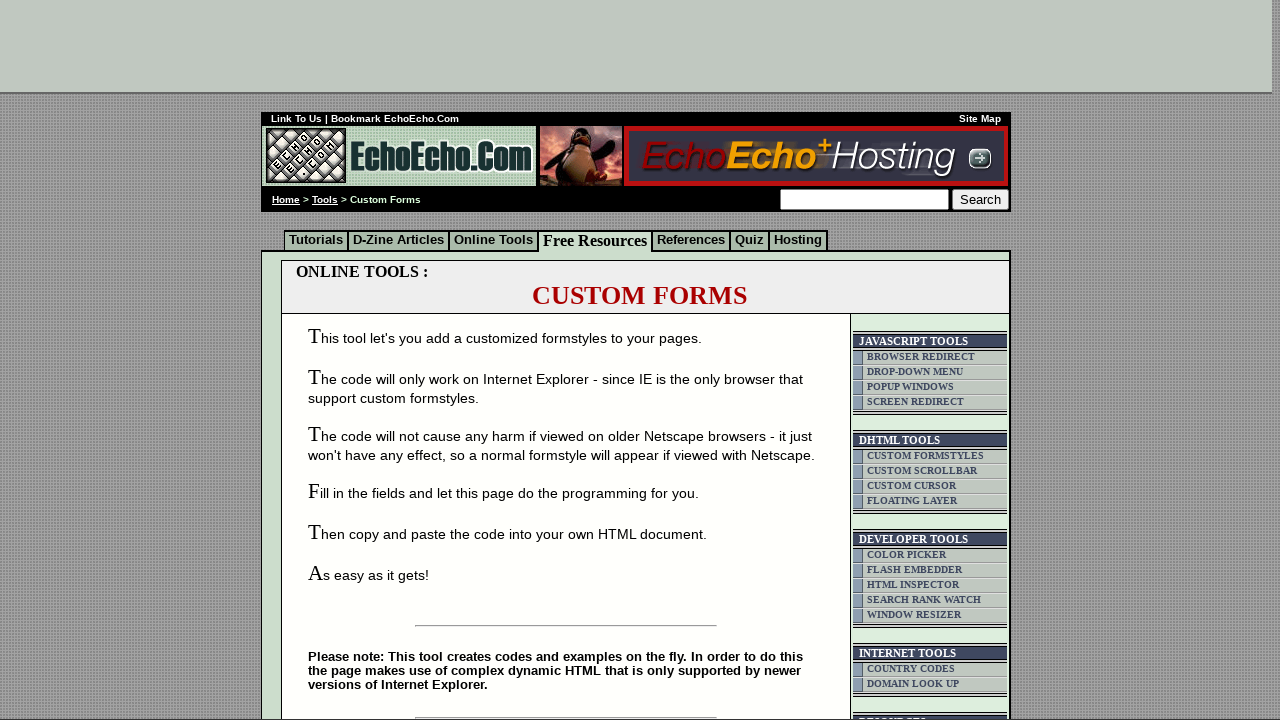

Located all radio buttons with name 'bordertype'
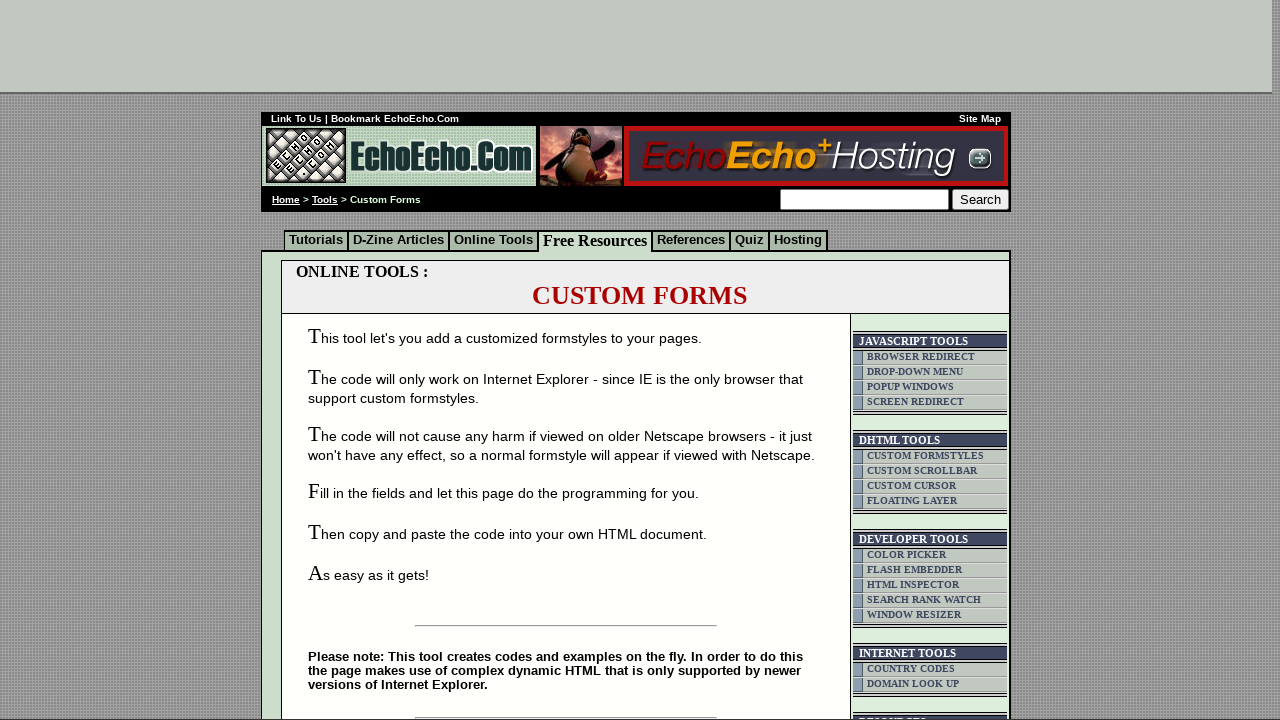

Found 10 radio buttons
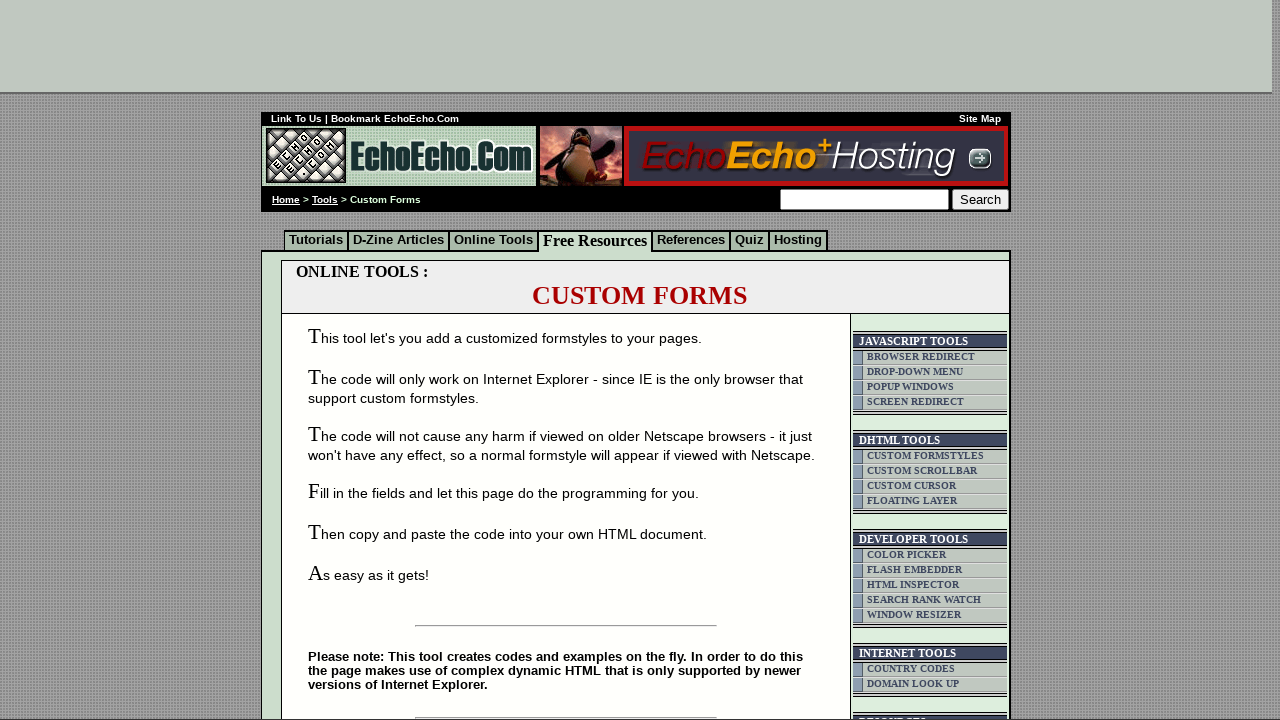

Clicked radio button 1 of 10 at (631, 360) on input[name='bordertype'] >> nth=0
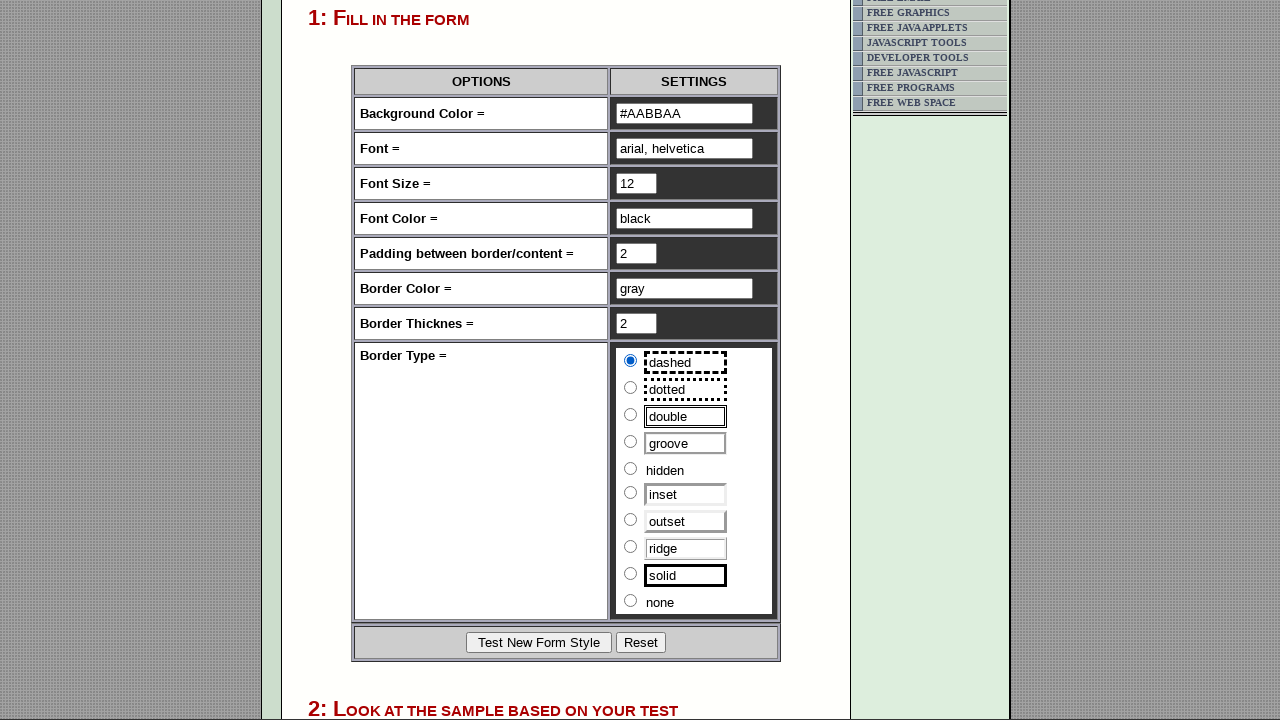

Waited 300ms for radio button 1 selection to render
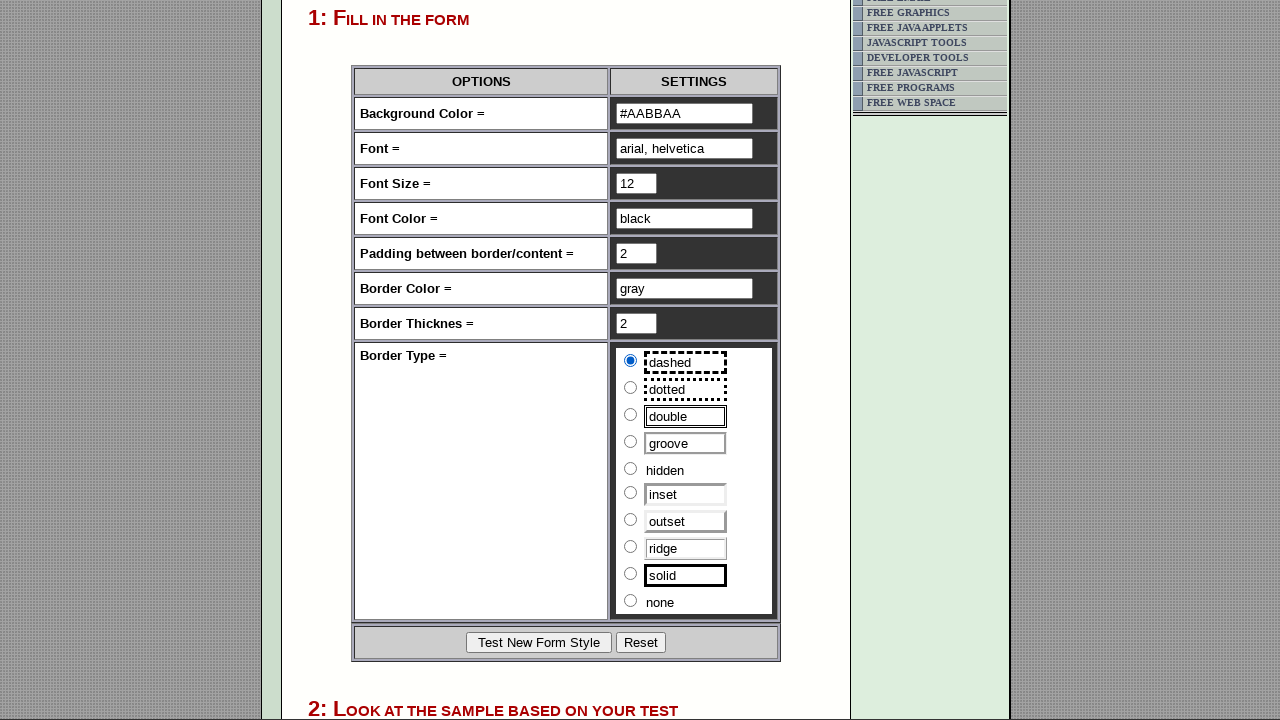

Clicked radio button 2 of 10 at (631, 388) on input[name='bordertype'] >> nth=1
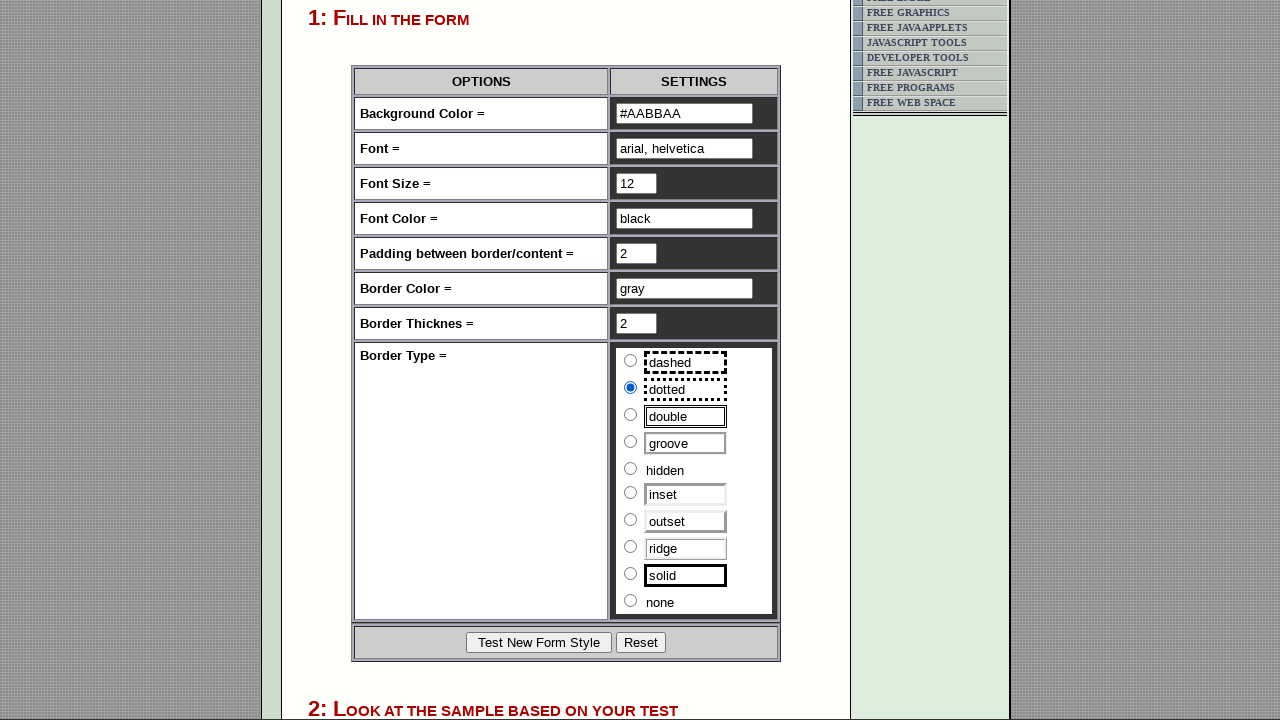

Waited 300ms for radio button 2 selection to render
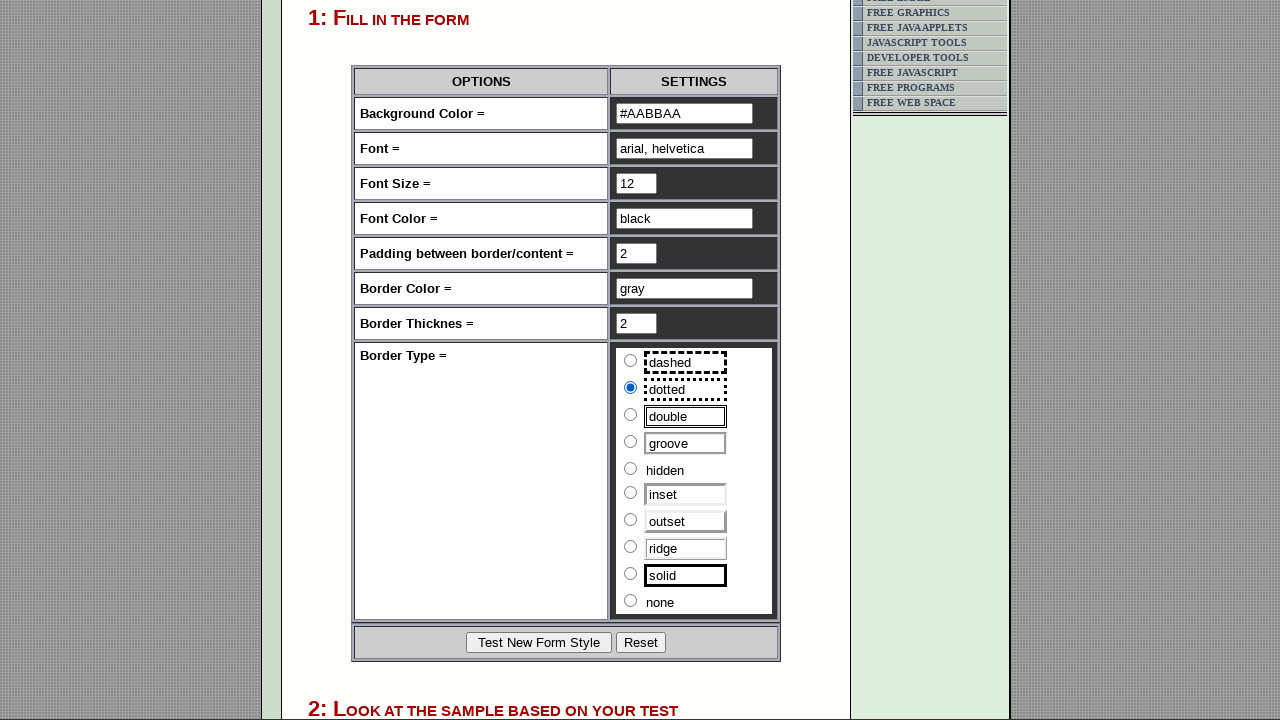

Clicked radio button 3 of 10 at (631, 414) on input[name='bordertype'] >> nth=2
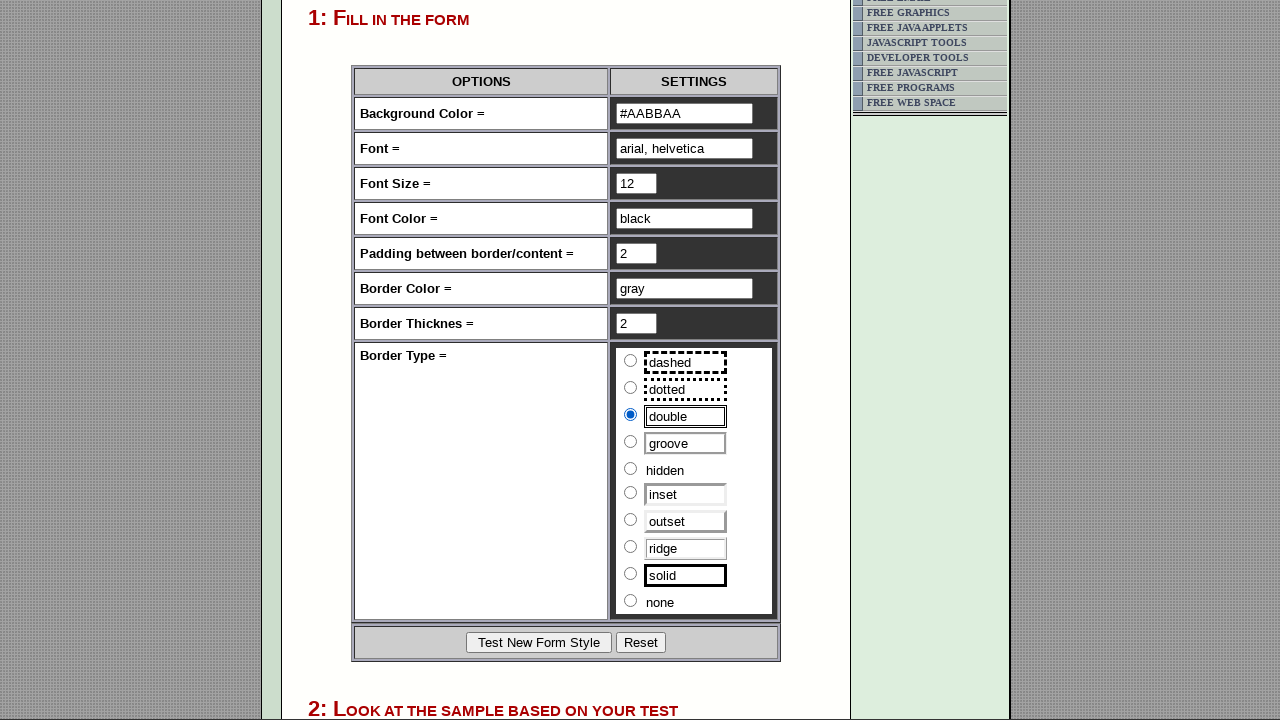

Waited 300ms for radio button 3 selection to render
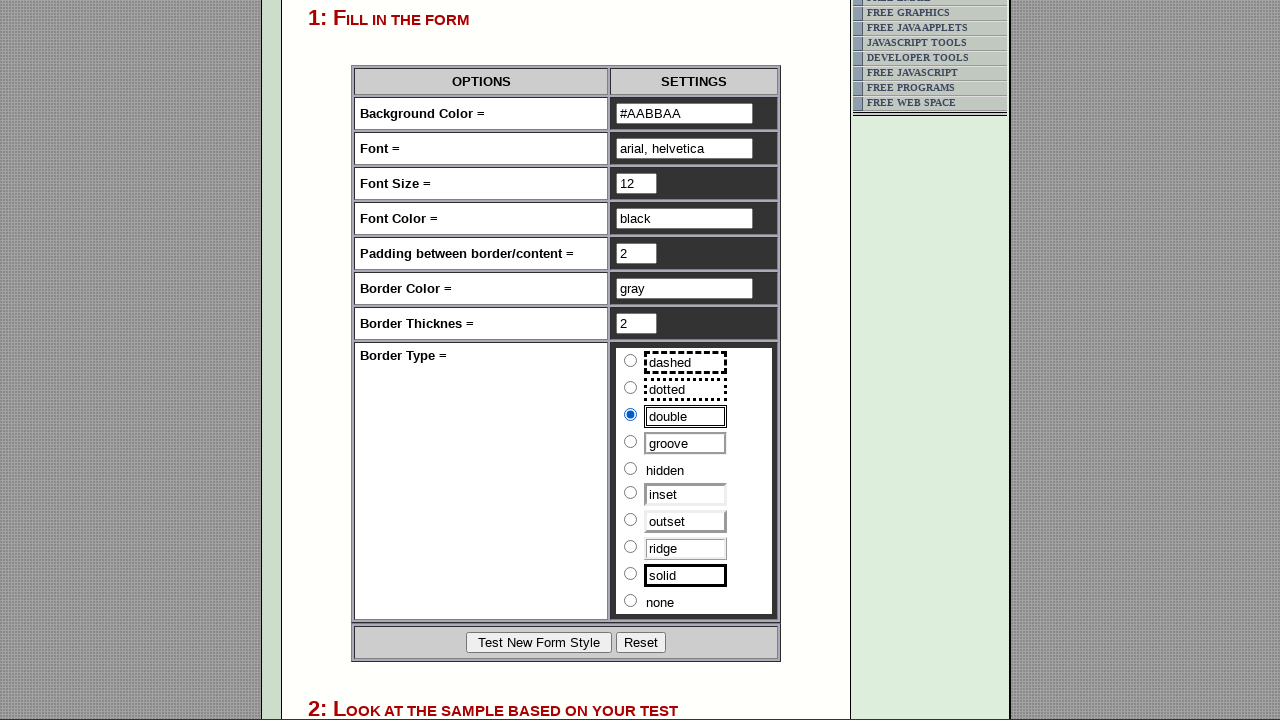

Clicked radio button 4 of 10 at (631, 442) on input[name='bordertype'] >> nth=3
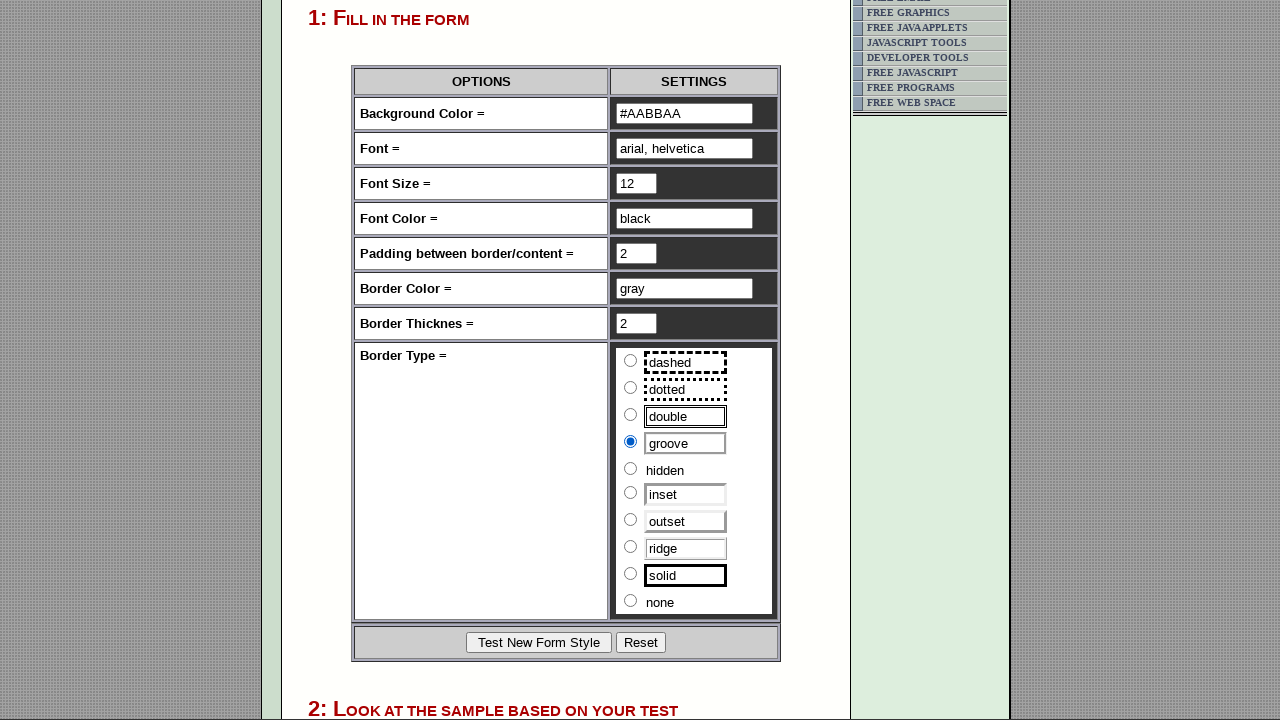

Waited 300ms for radio button 4 selection to render
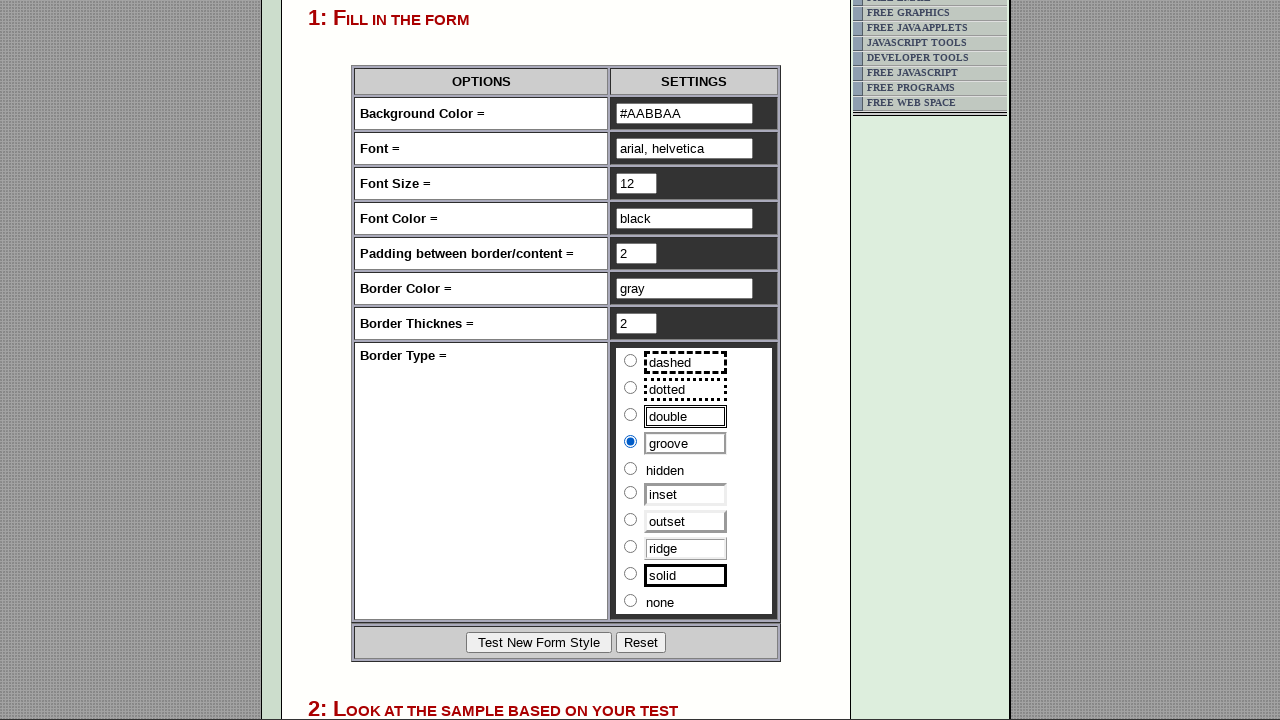

Clicked radio button 5 of 10 at (631, 468) on input[name='bordertype'] >> nth=4
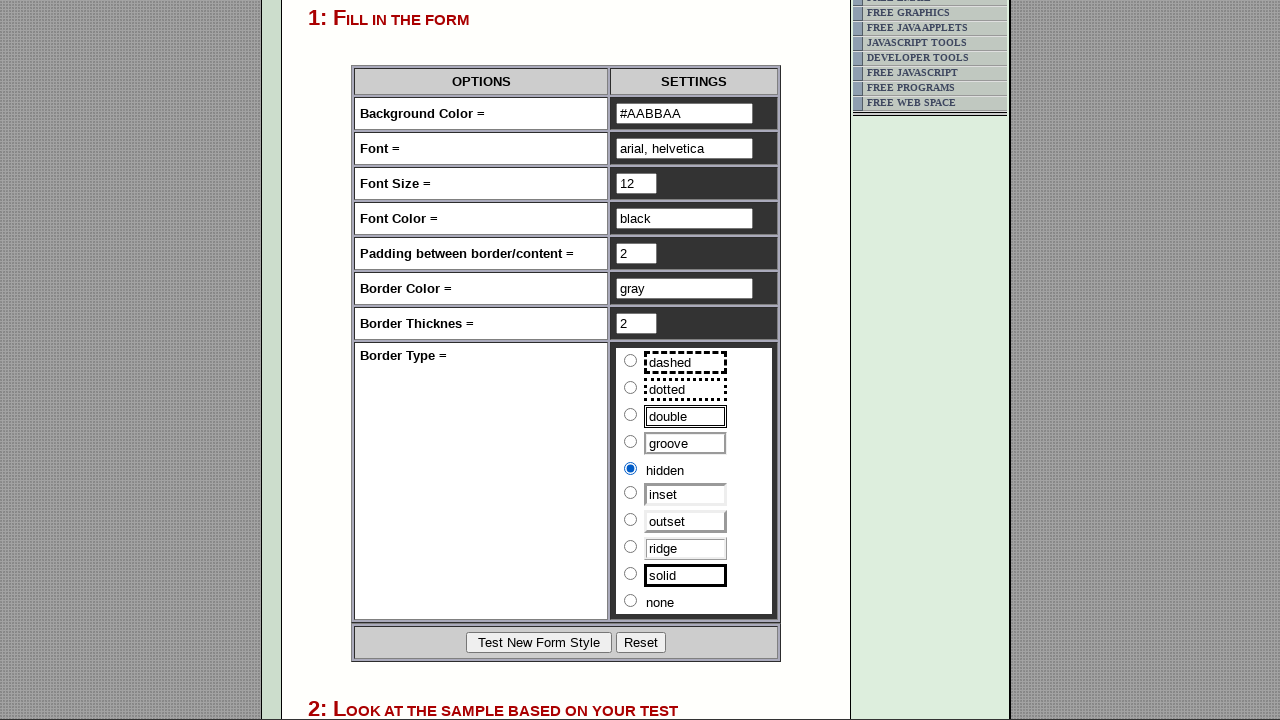

Waited 300ms for radio button 5 selection to render
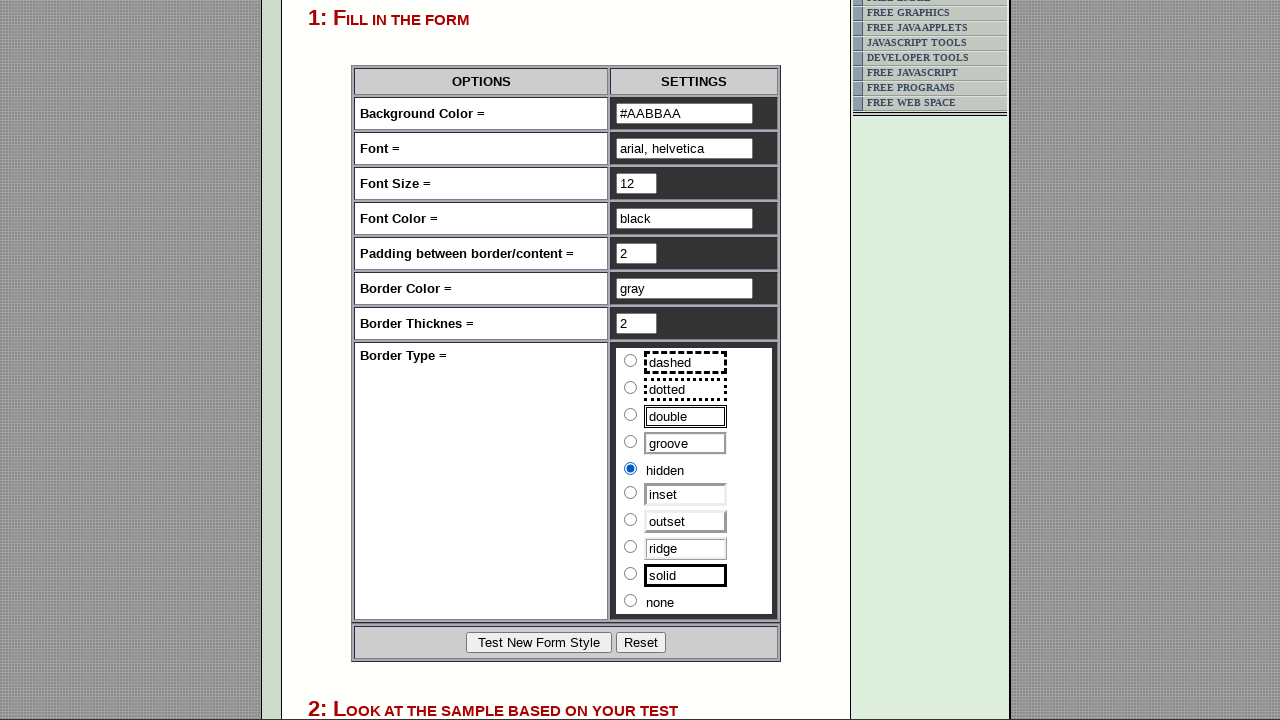

Clicked radio button 6 of 10 at (631, 492) on input[name='bordertype'] >> nth=5
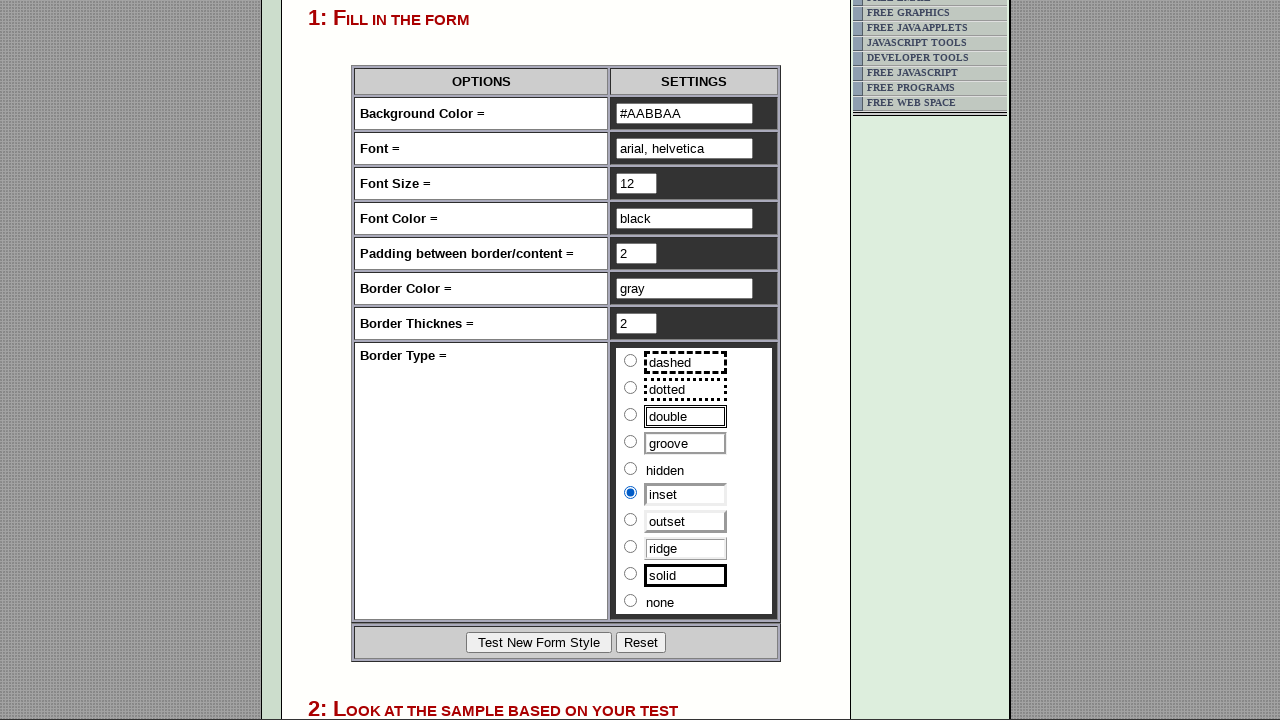

Waited 300ms for radio button 6 selection to render
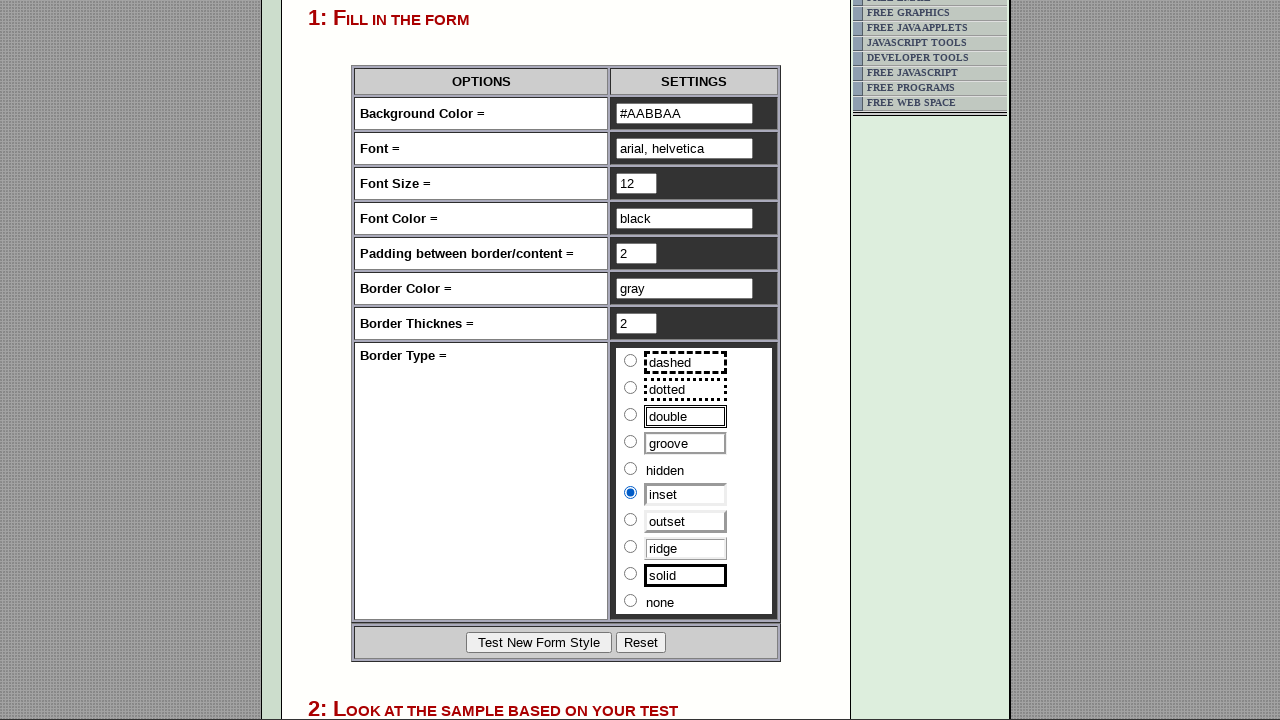

Clicked radio button 7 of 10 at (631, 520) on input[name='bordertype'] >> nth=6
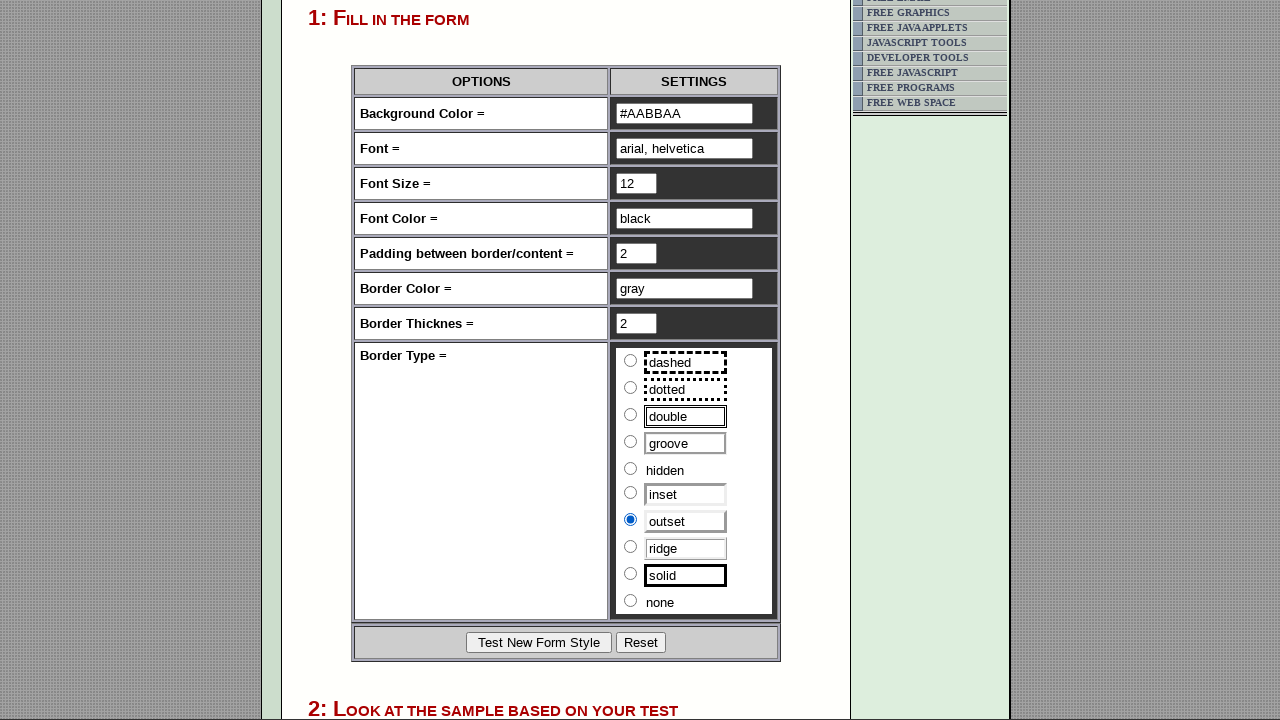

Waited 300ms for radio button 7 selection to render
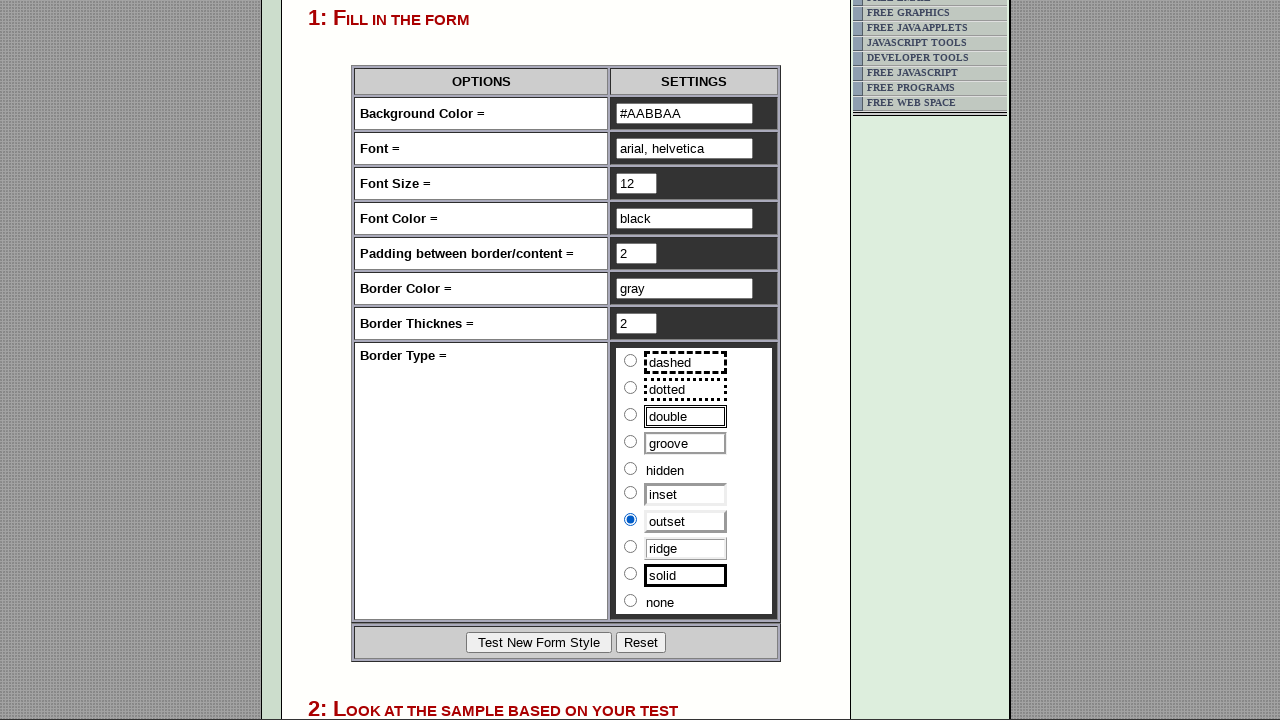

Clicked radio button 8 of 10 at (631, 546) on input[name='bordertype'] >> nth=7
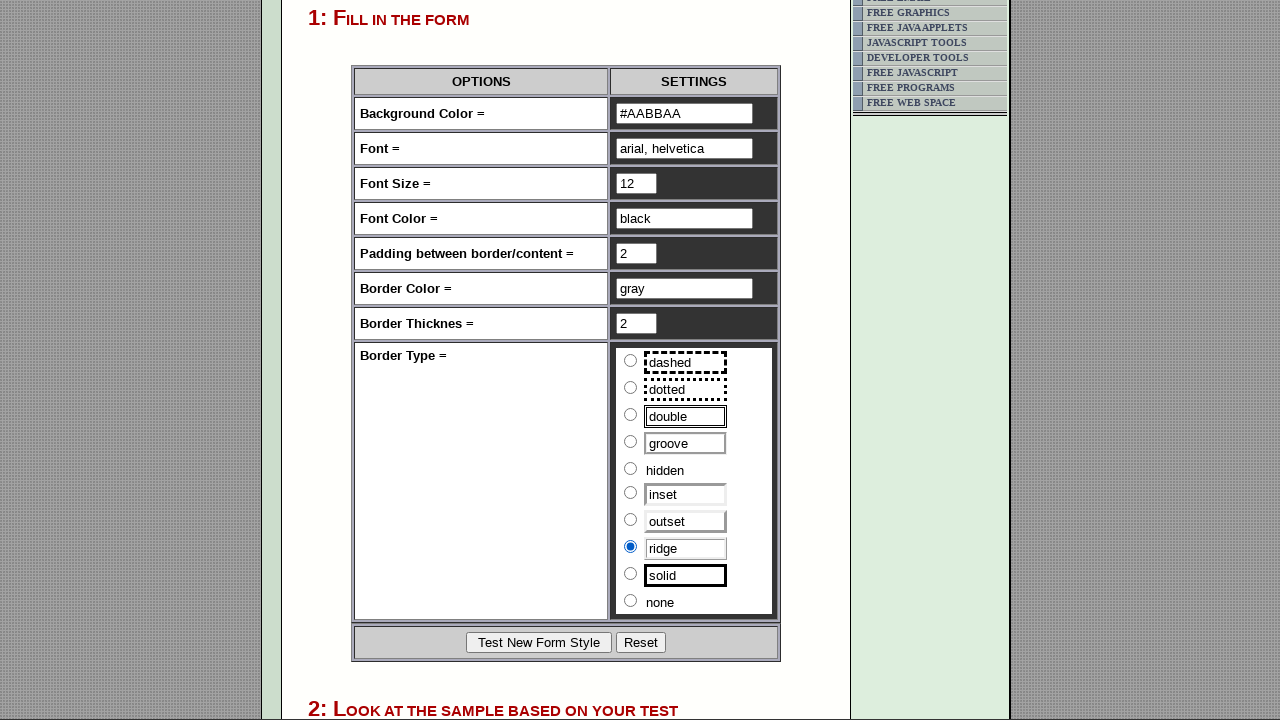

Waited 300ms for radio button 8 selection to render
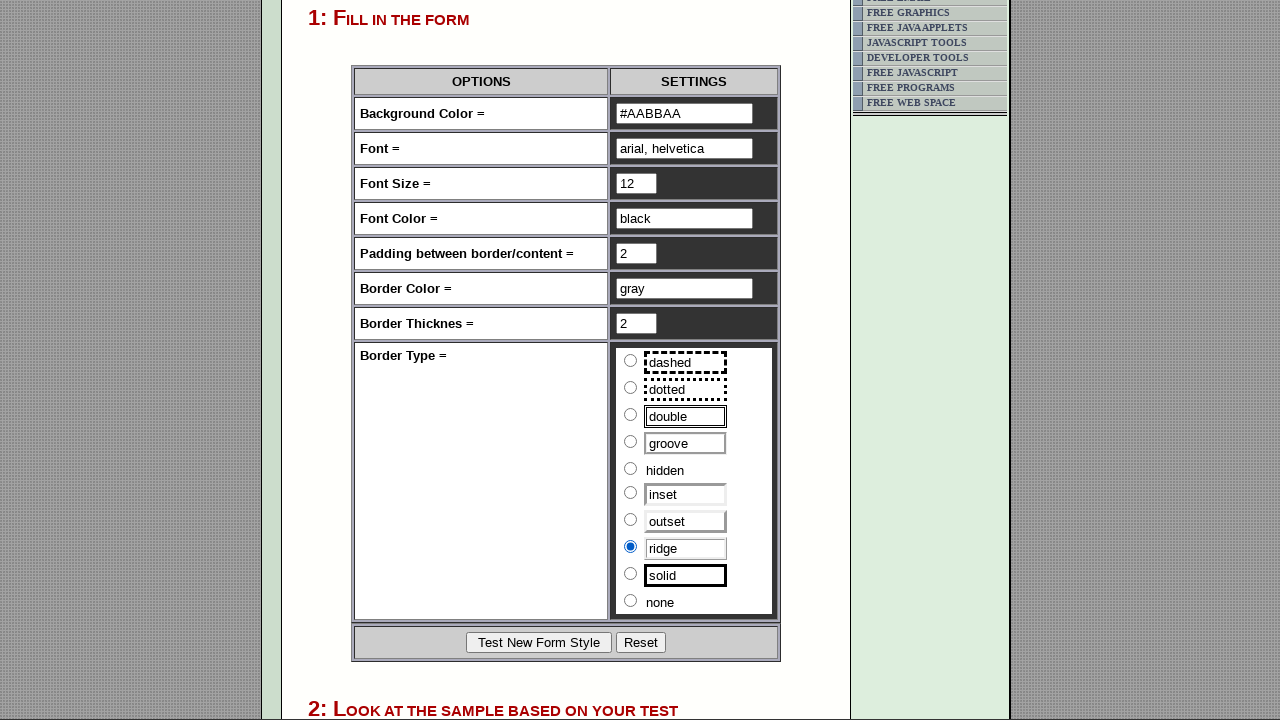

Clicked radio button 9 of 10 at (631, 574) on input[name='bordertype'] >> nth=8
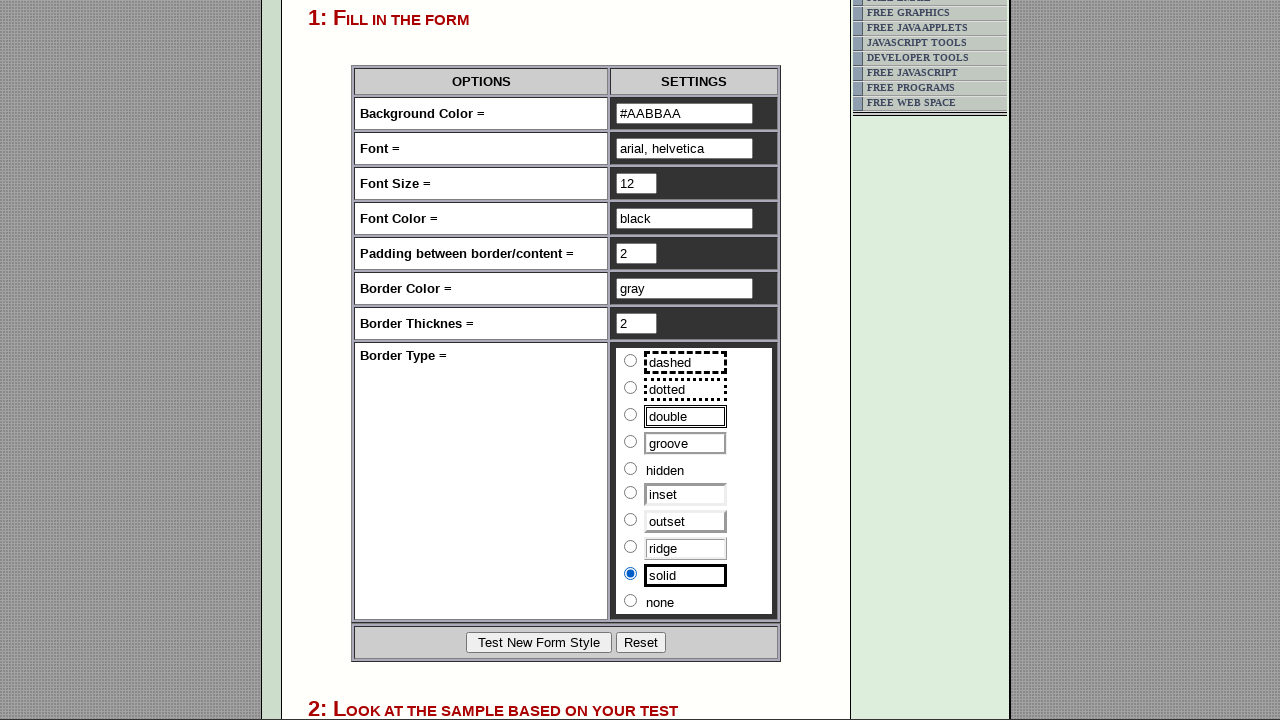

Waited 300ms for radio button 9 selection to render
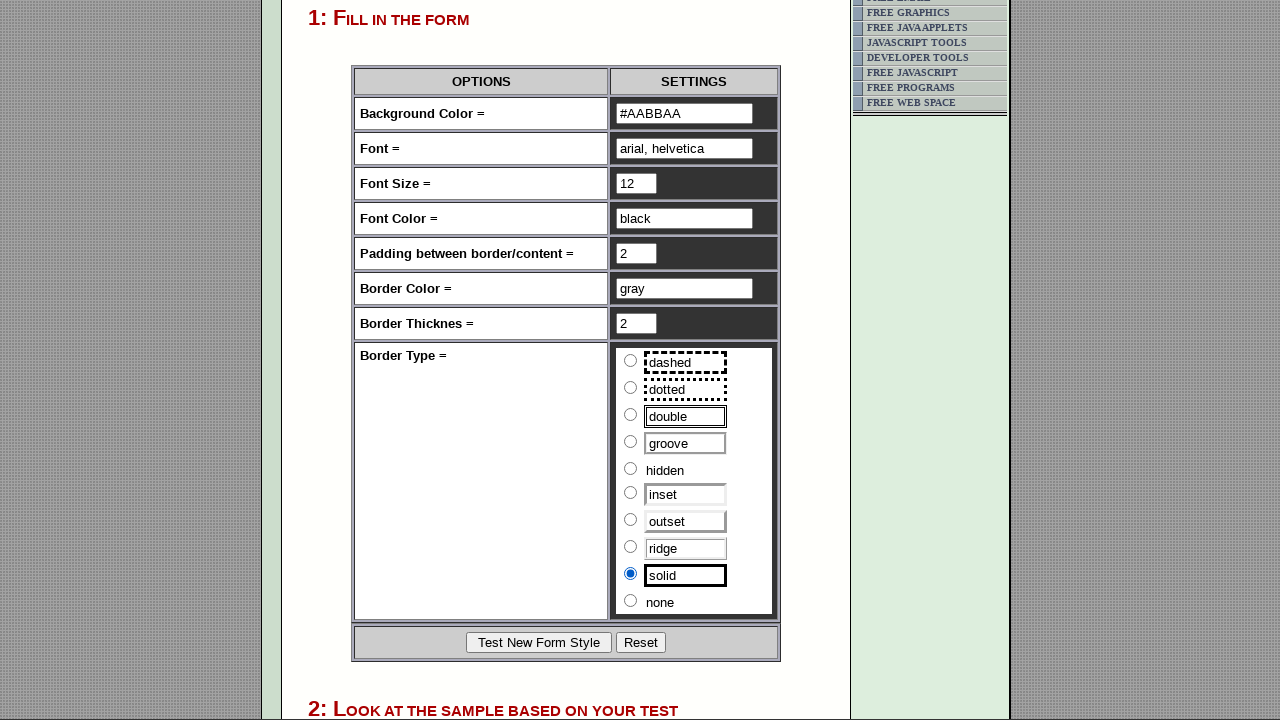

Clicked radio button 10 of 10 at (631, 600) on input[name='bordertype'] >> nth=9
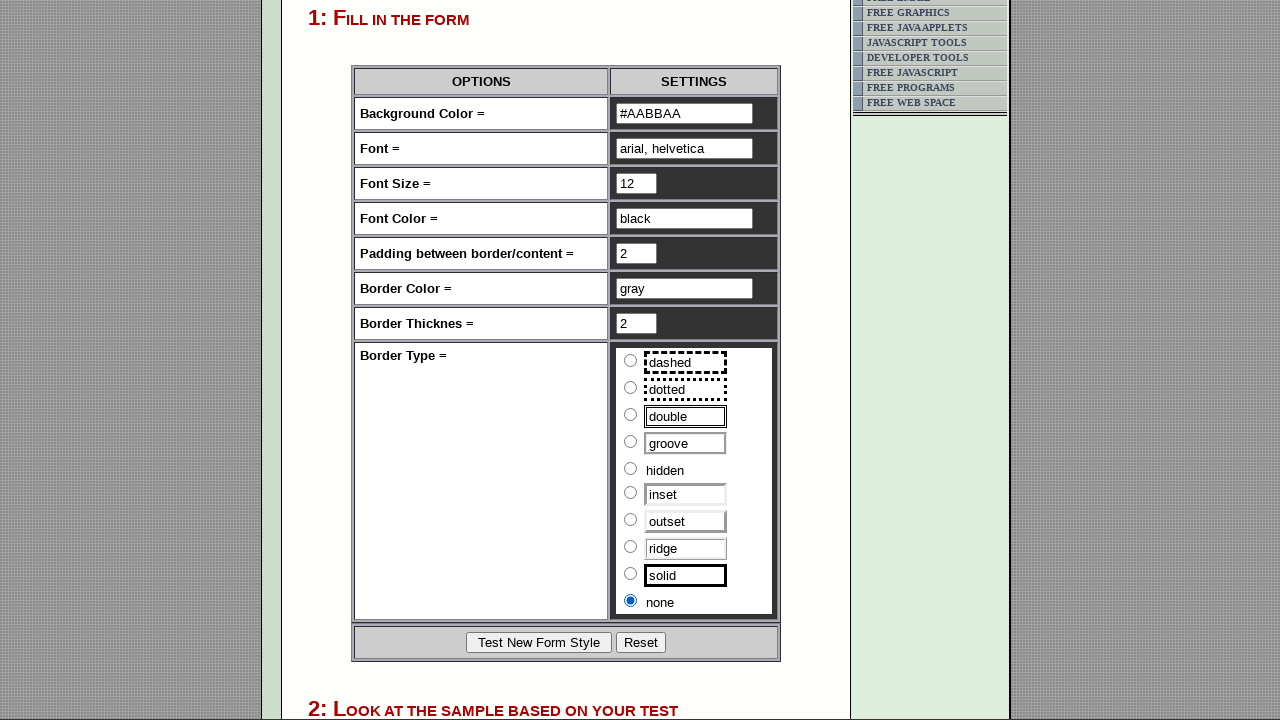

Waited 300ms for radio button 10 selection to render
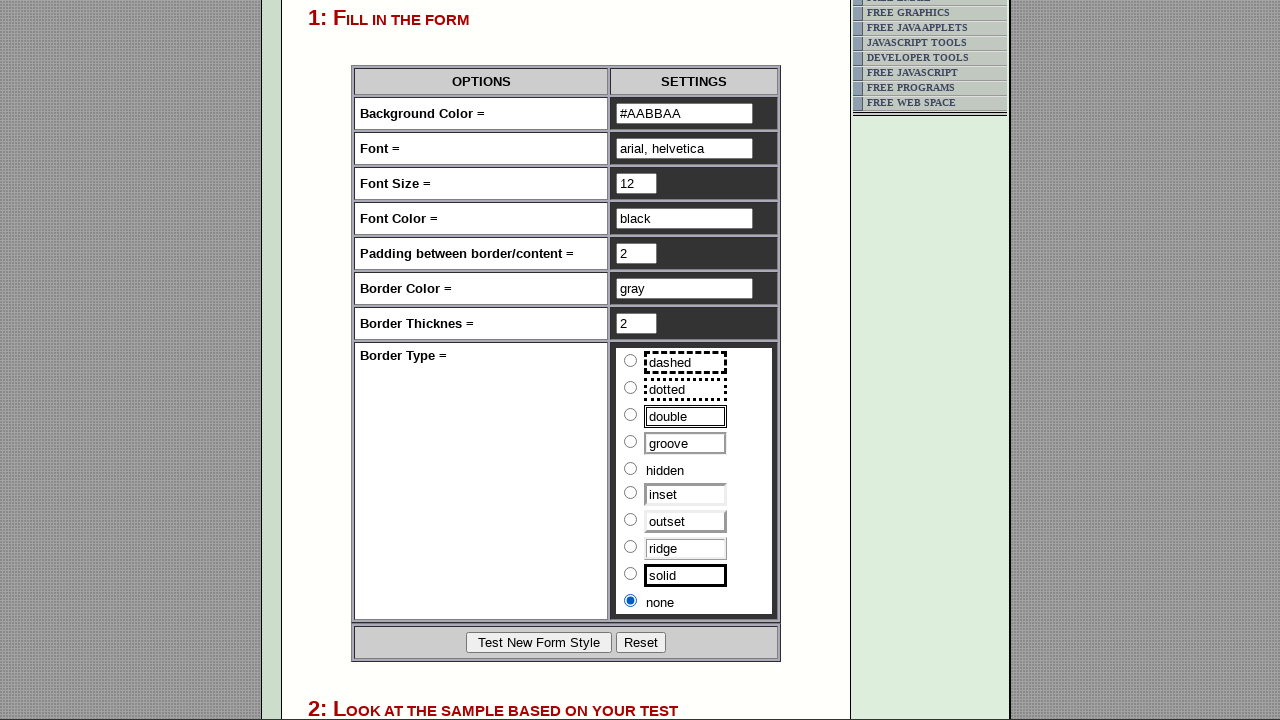

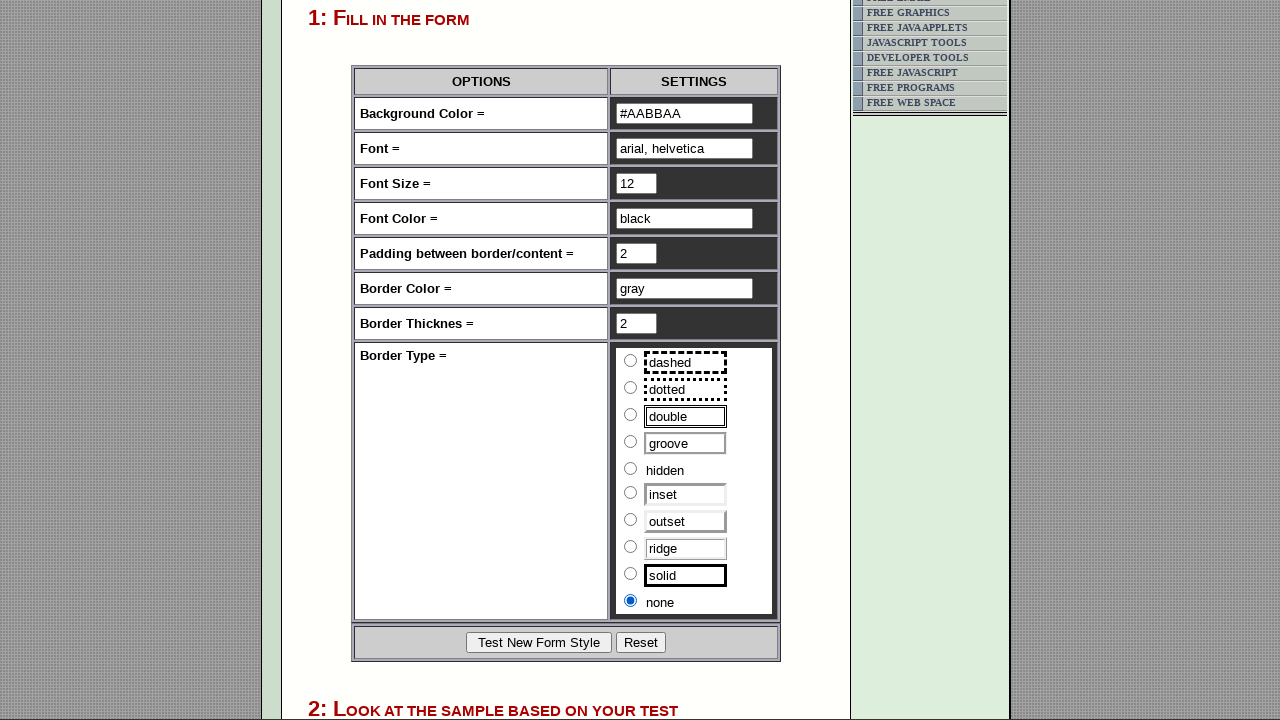